Tests file upload functionality on a contact form by scrolling to the file input element and uploading a file

Starting URL: https://www.mycontactform.com/samples.php

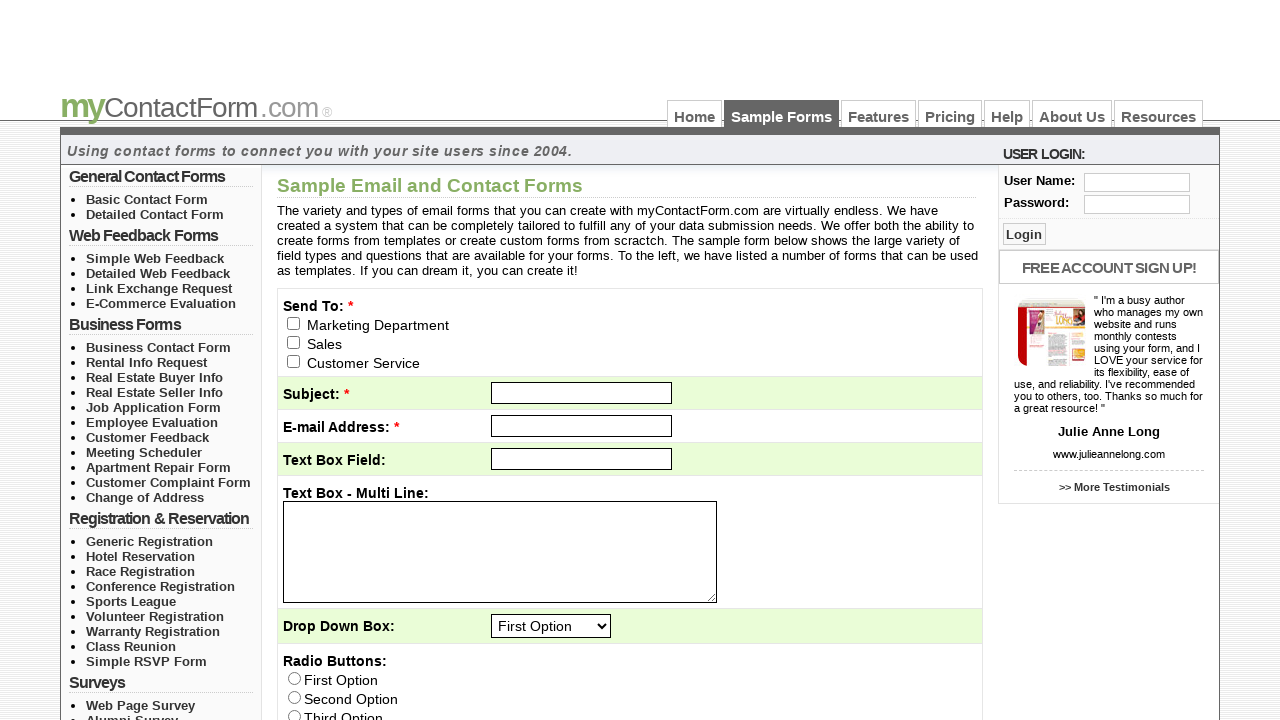

Navigated to contact form page
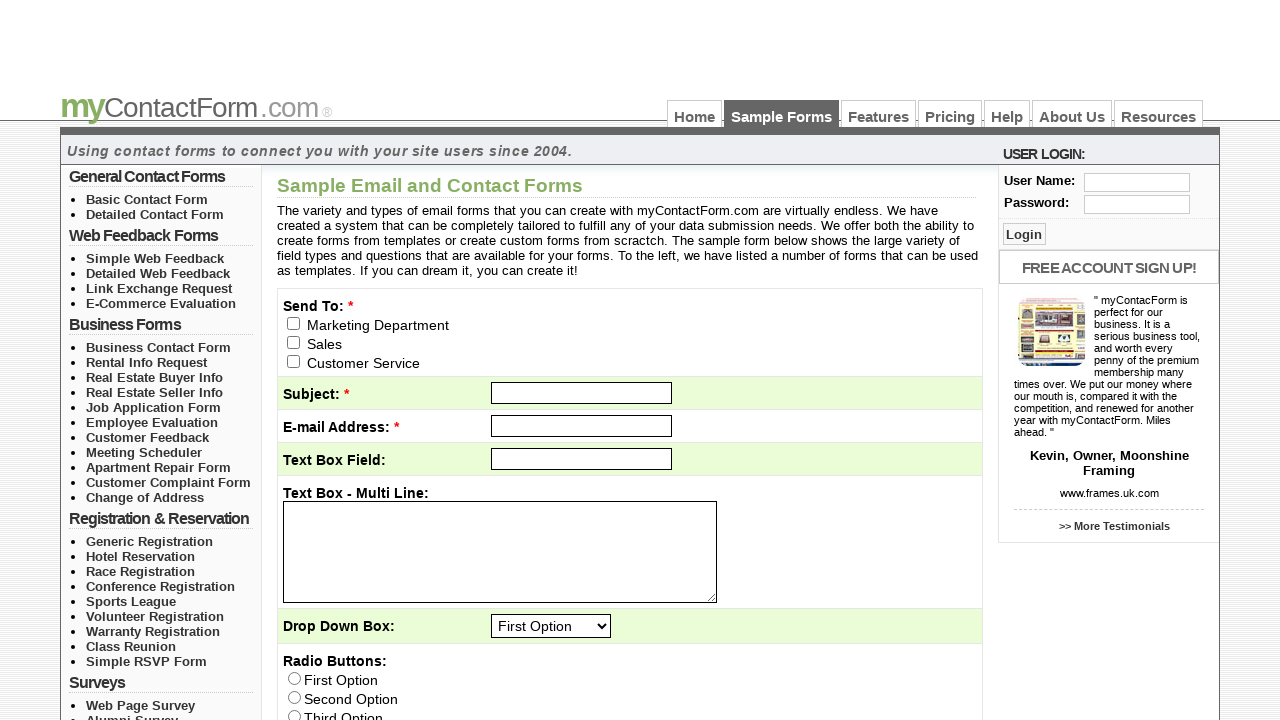

Scrolled to file input element #attach4589
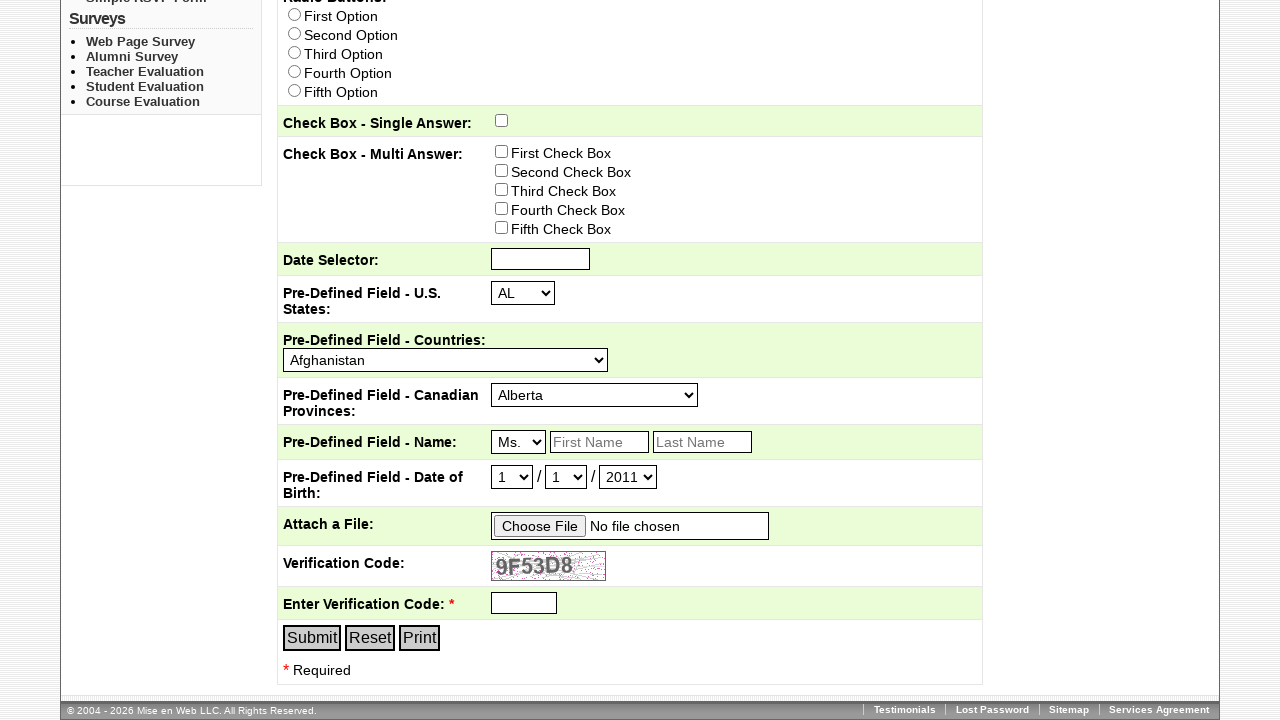

Uploaded Data.txt file to contact form
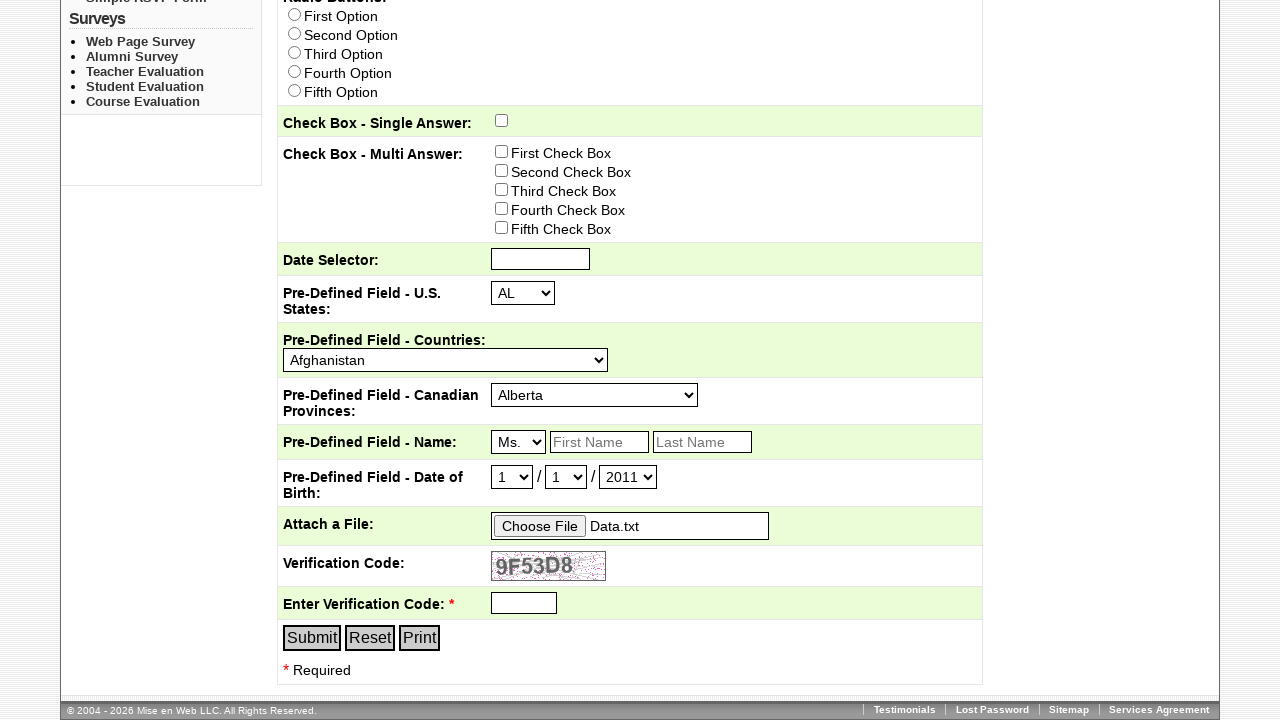

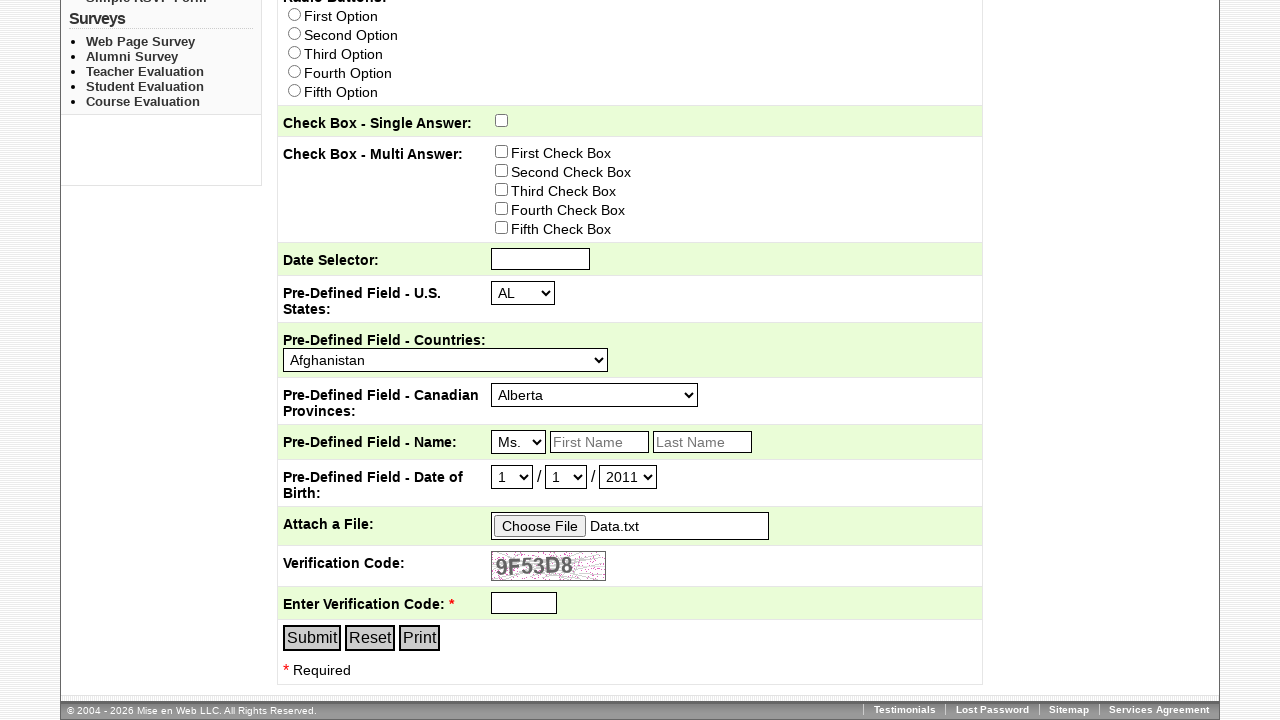